Navigates to a demo project site, expands the forms section by clicking on it, clicks on the practice form link, and verifies the student registration form title is displayed.

Starting URL: https://demo-project.wedevx.co/

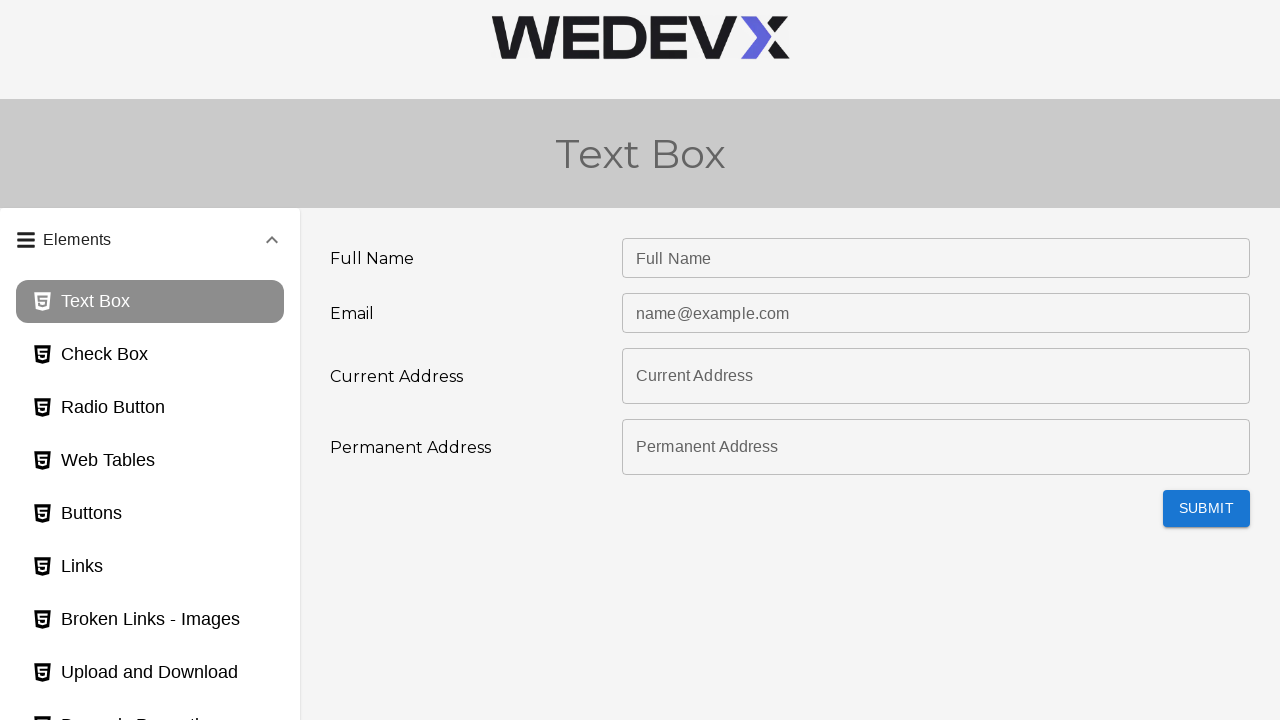

Clicked on forms section header to expand it at (150, 477) on #panel2bh-header
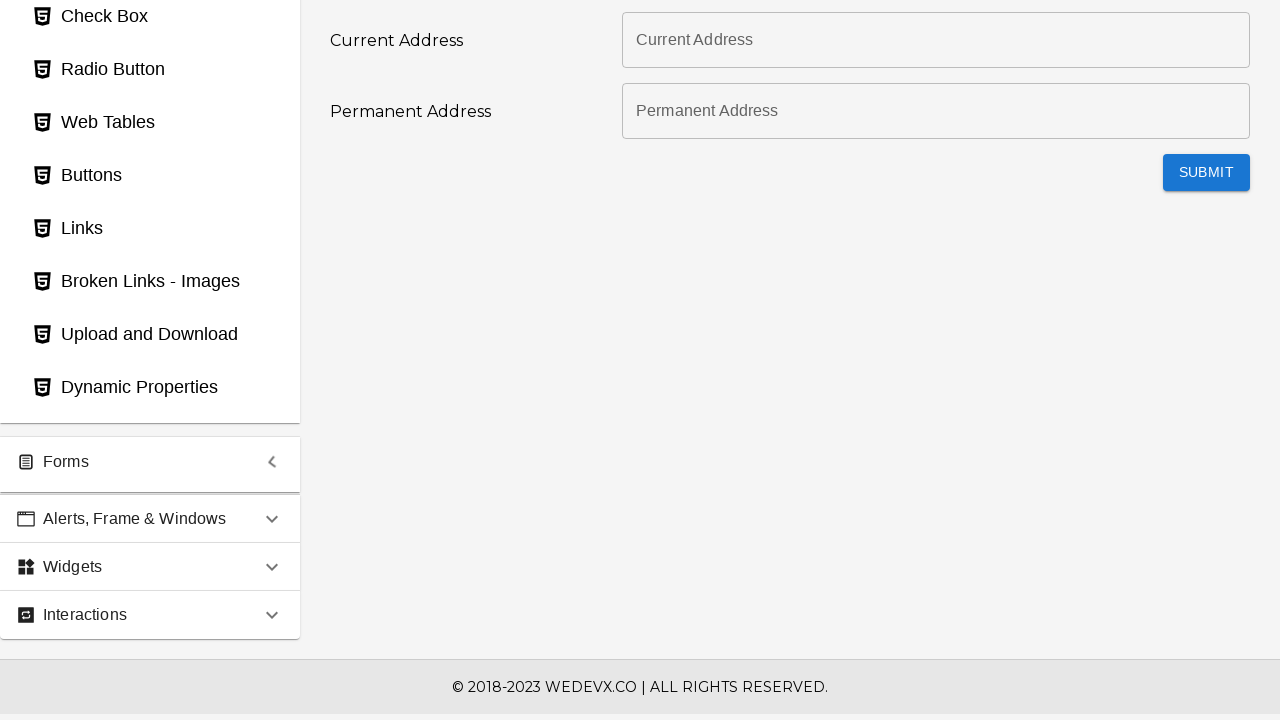

Waited for forms panel to expand
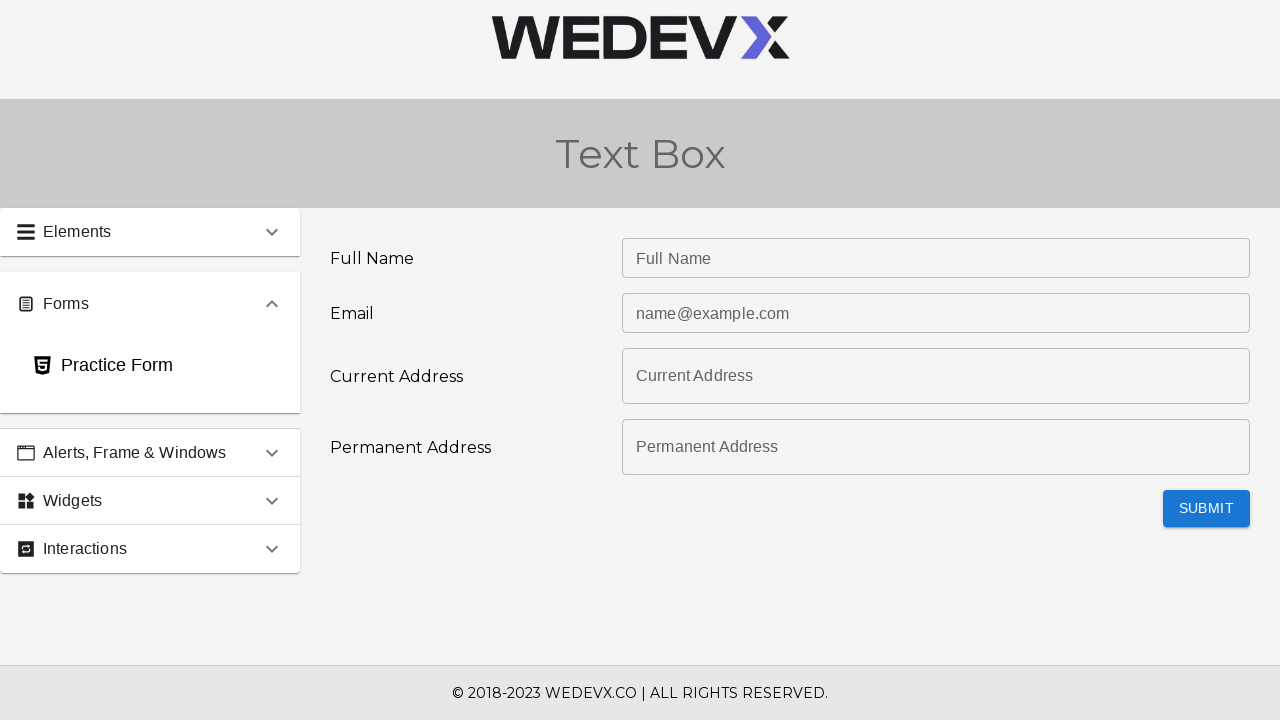

Clicked on practice form link at (150, 366) on #practiceForm_page
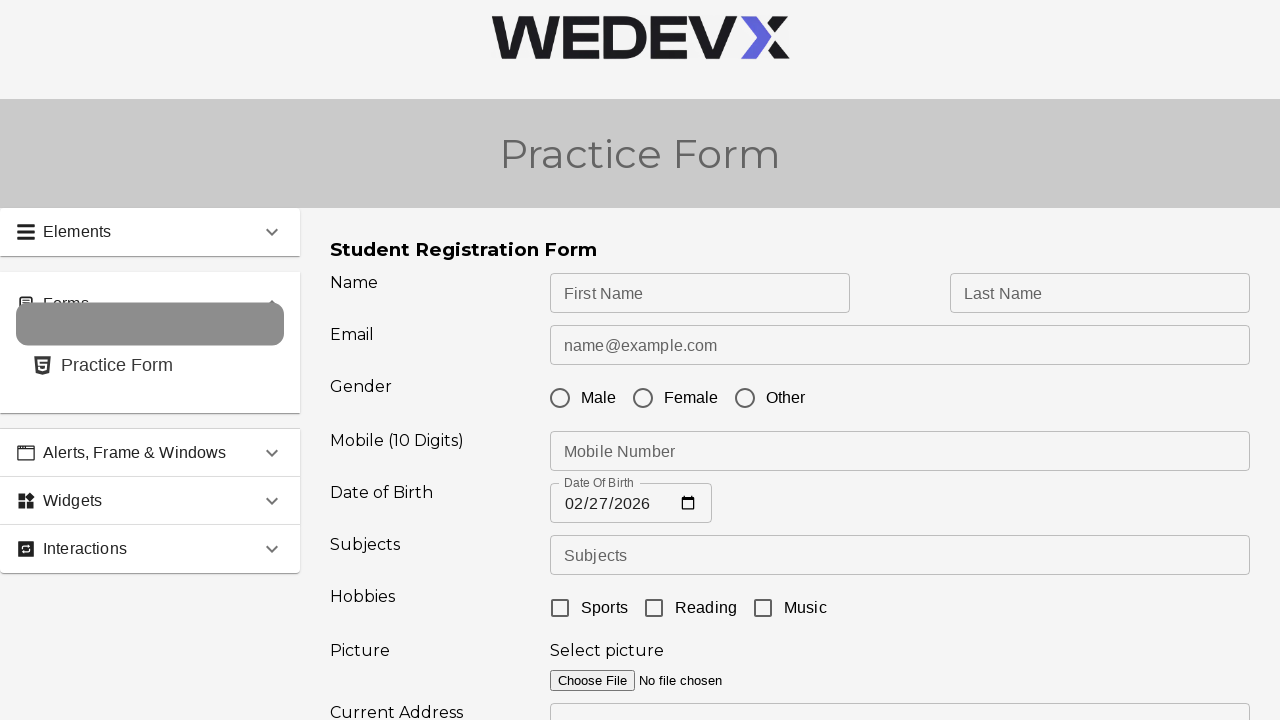

Student registration form title loaded and verified
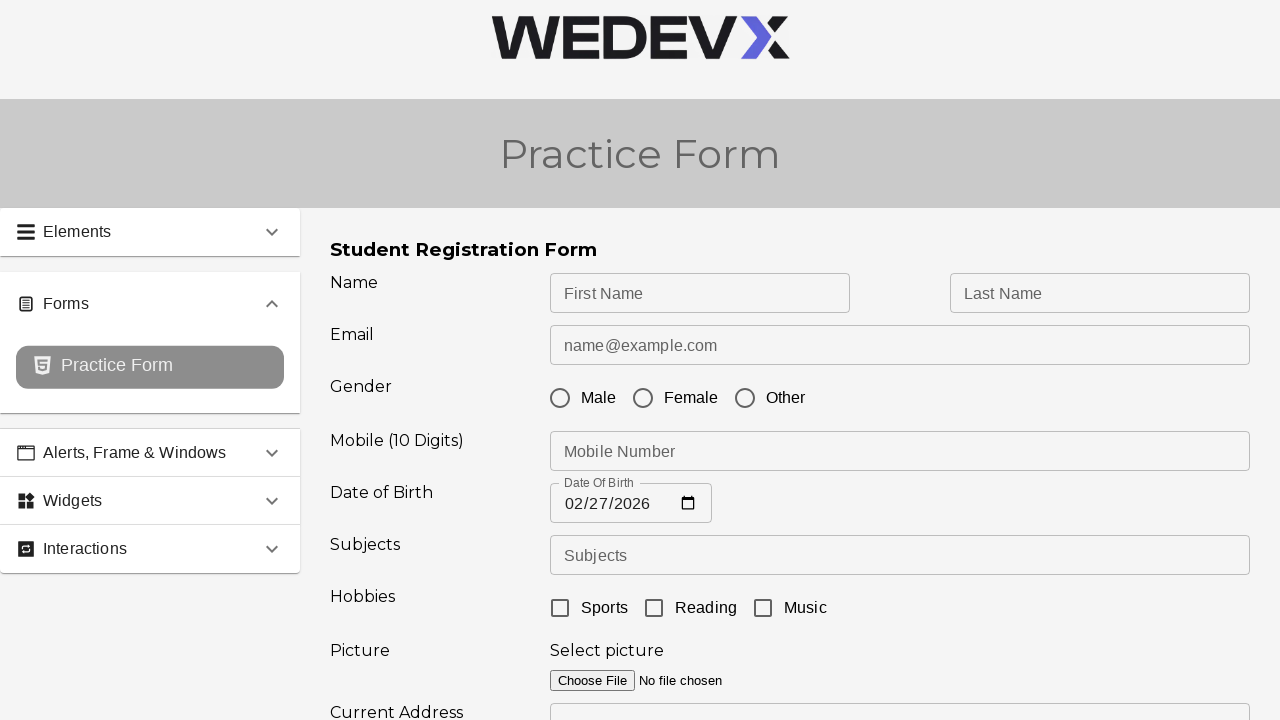

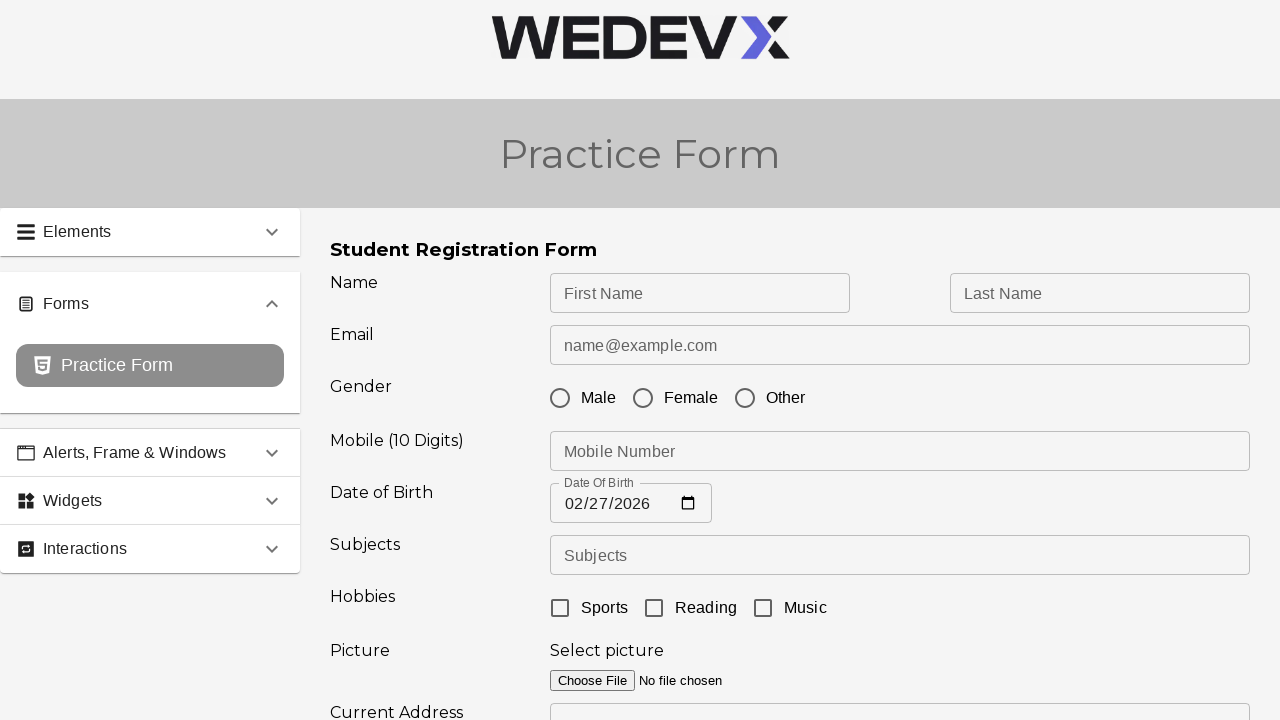